Tests the table filtering functionality by entering "Rice" in the search field and verifying that all displayed results contain the search term.

Starting URL: https://rahulshettyacademy.com/seleniumPractise/#/offers

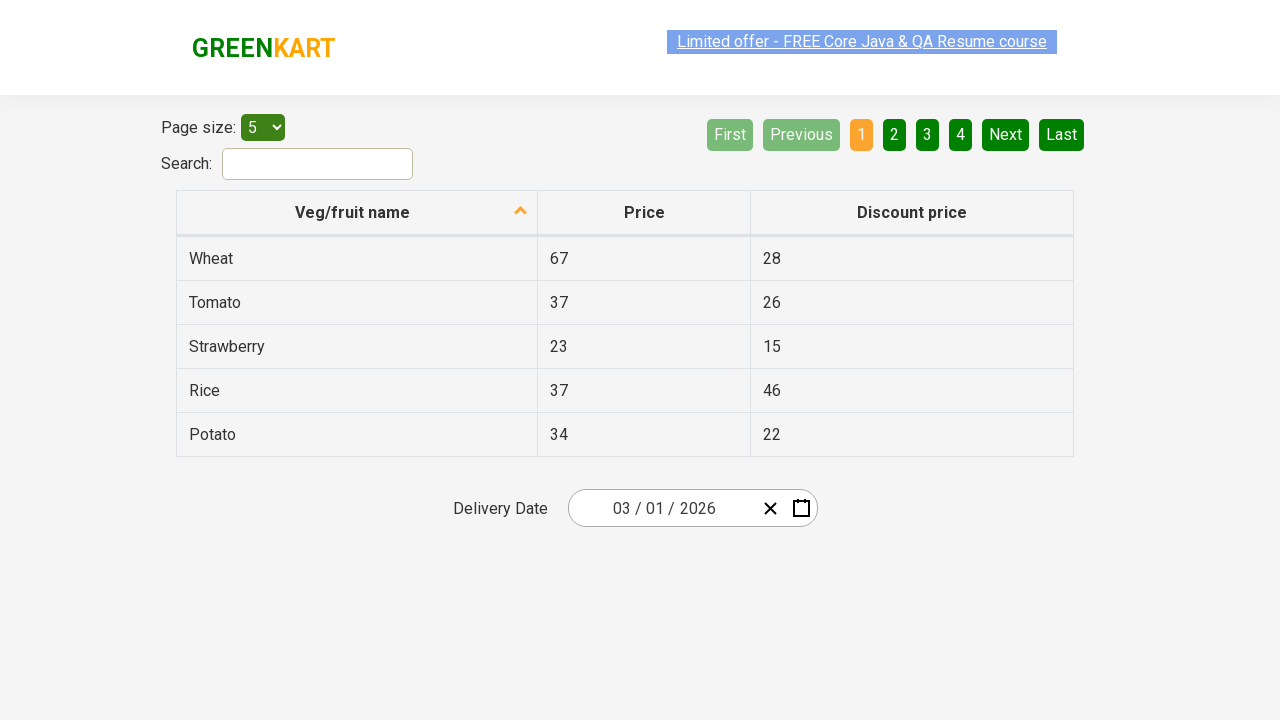

Entered 'Rice' in the search filter field on #search-field
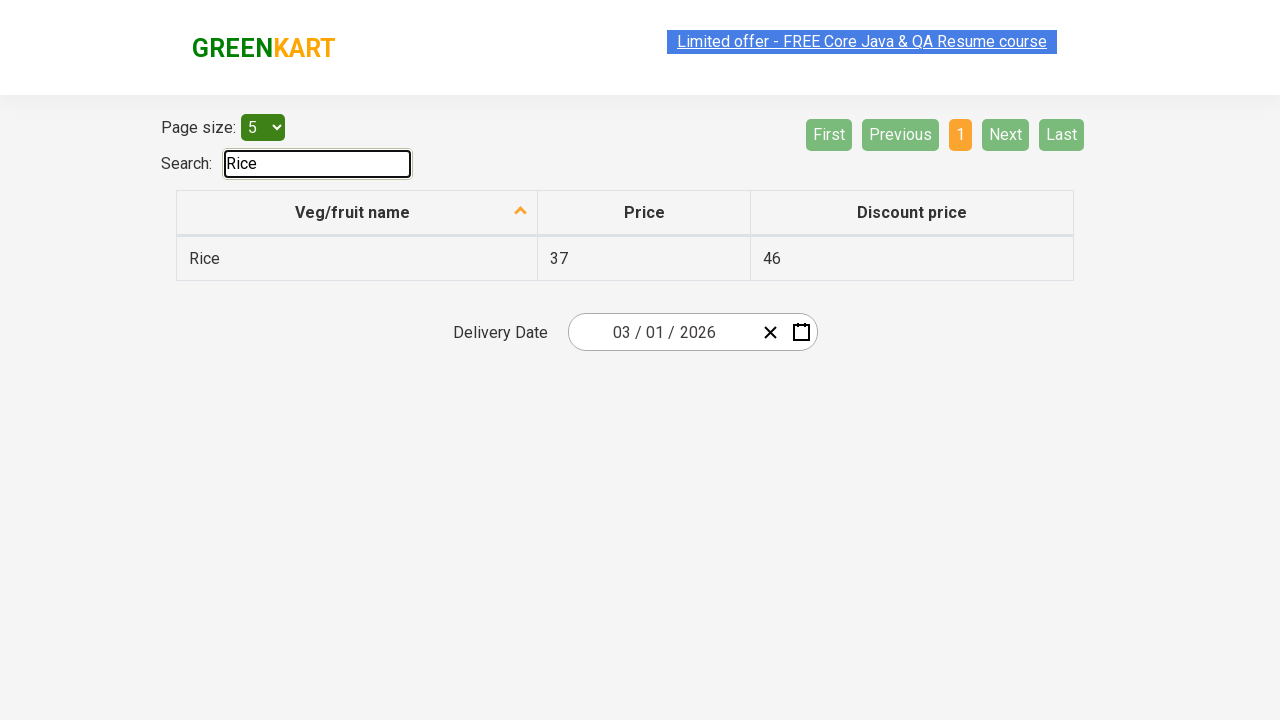

Waited 500ms for filter to apply to table
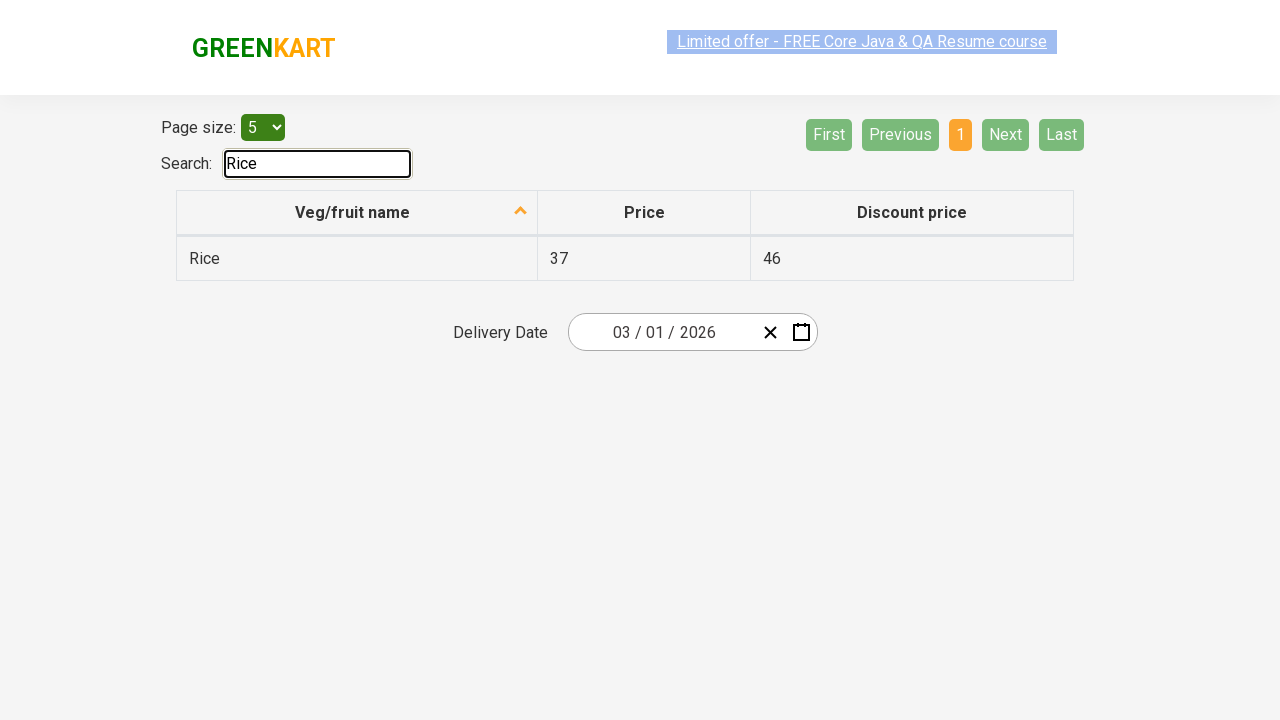

Retrieved all vegetable names from the first column of filtered table
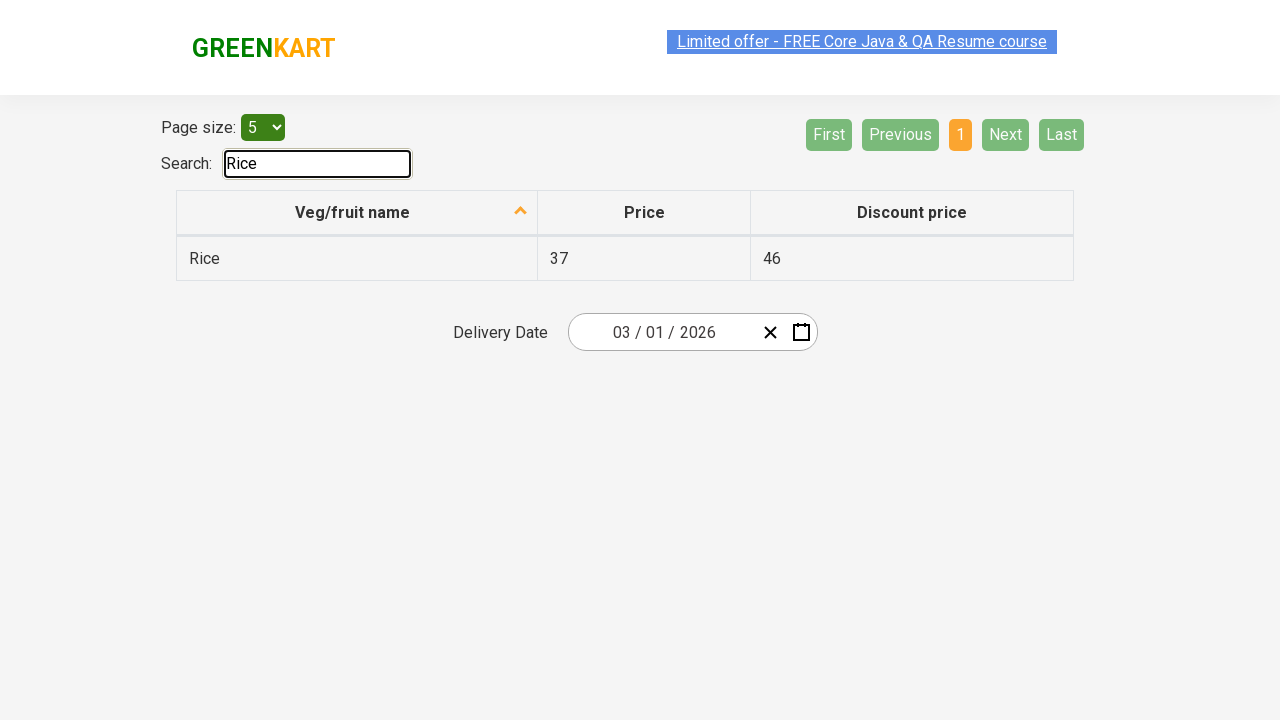

Verified 'Rice' contains the search term 'Rice'
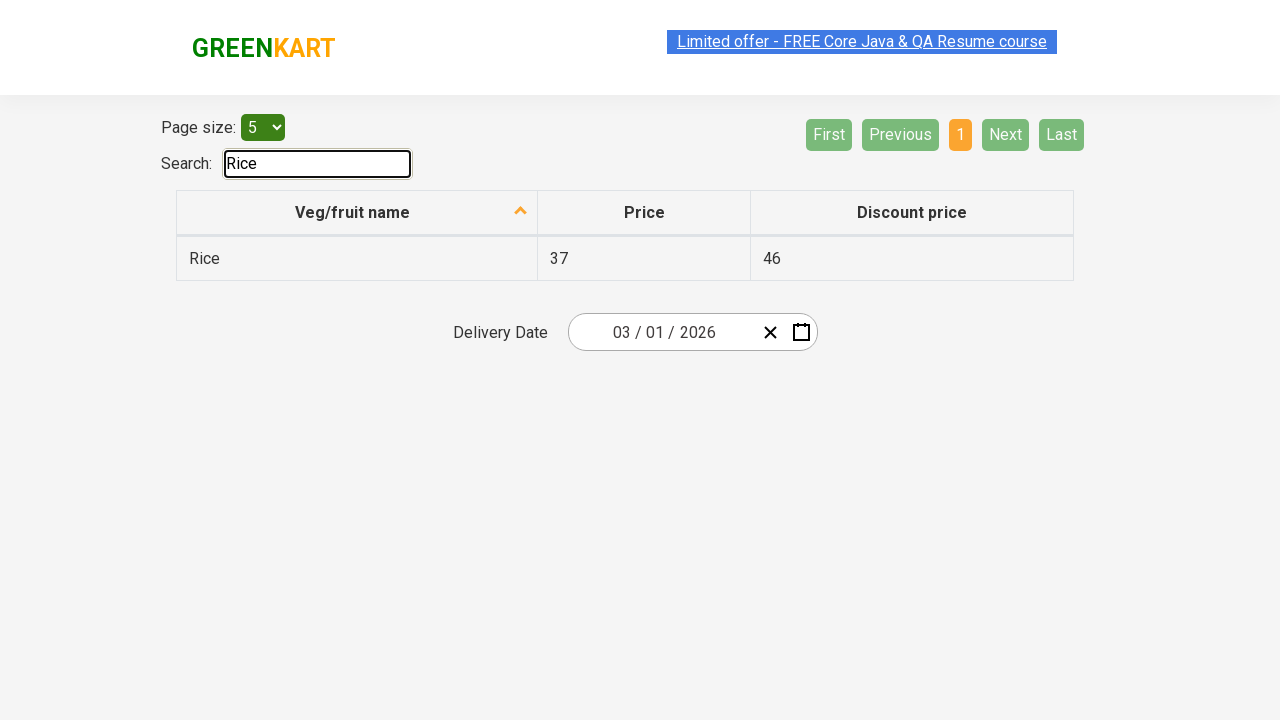

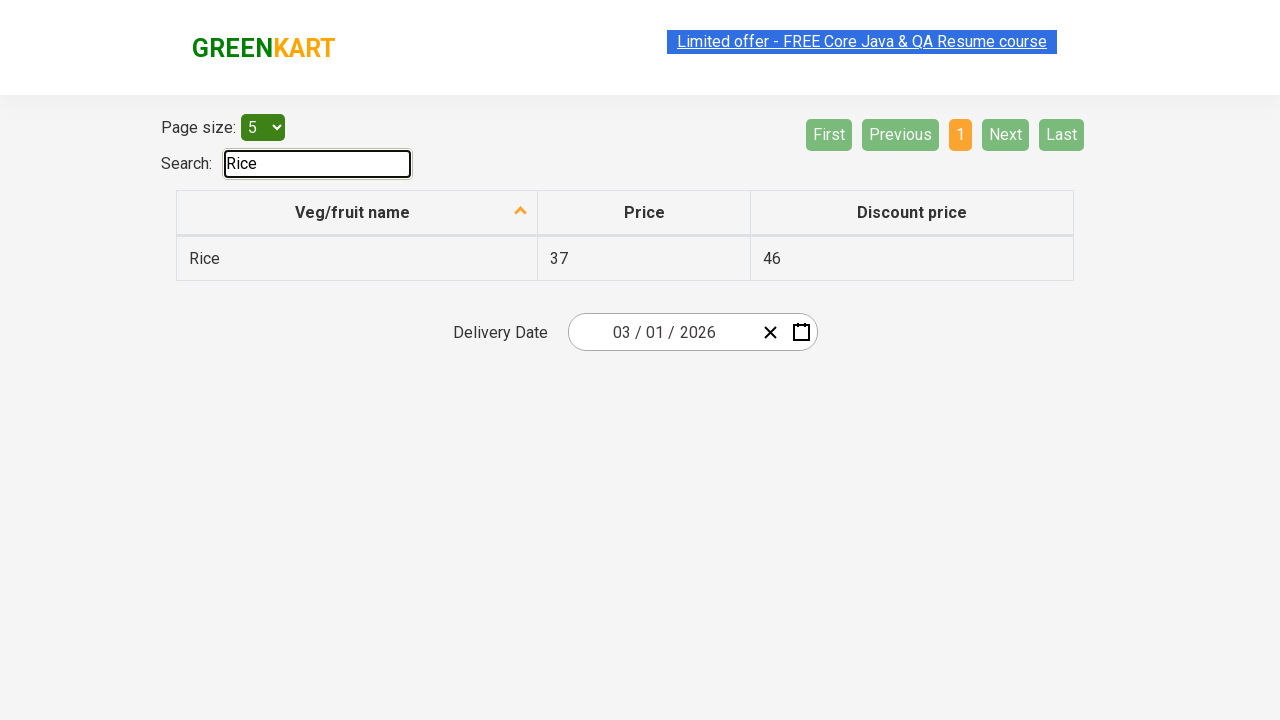